Tests navigation to the Dropdown page, selects Option 2 from the dropdown, and verifies the selection

Starting URL: http://the-internet.herokuapp.com/

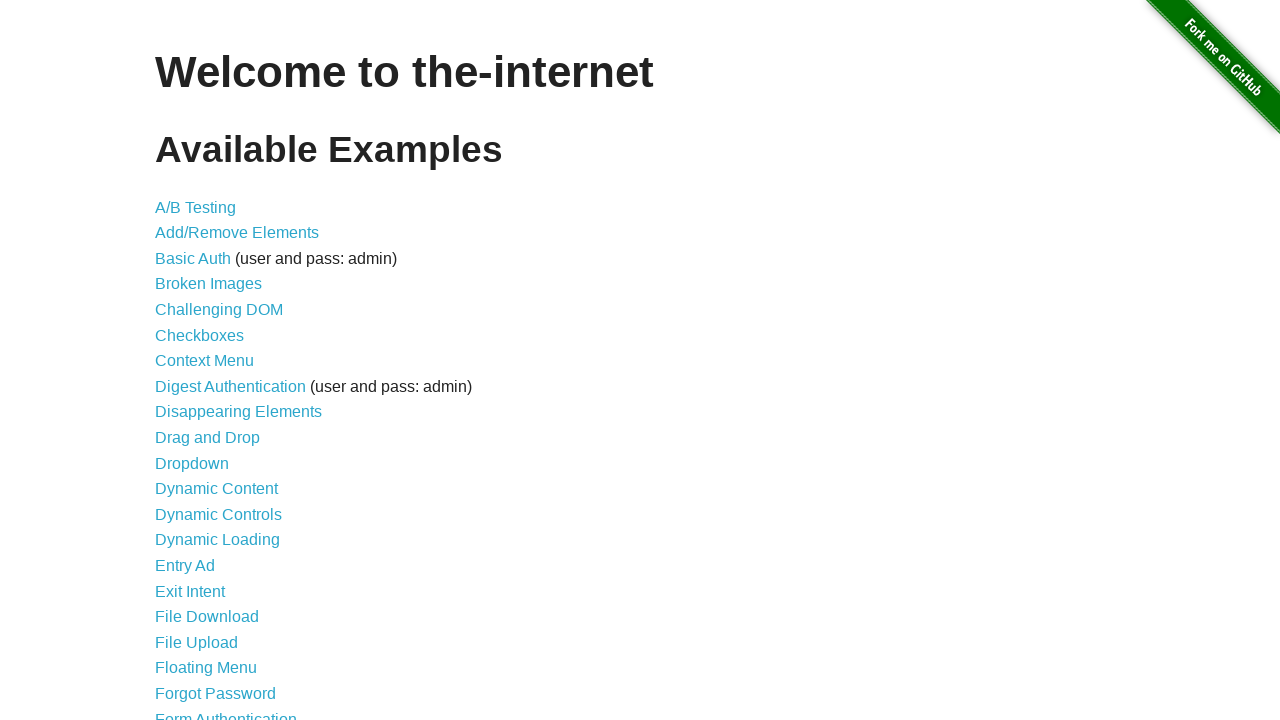

Clicked on Dropdown link at (192, 463) on a:has-text('Dropdown')
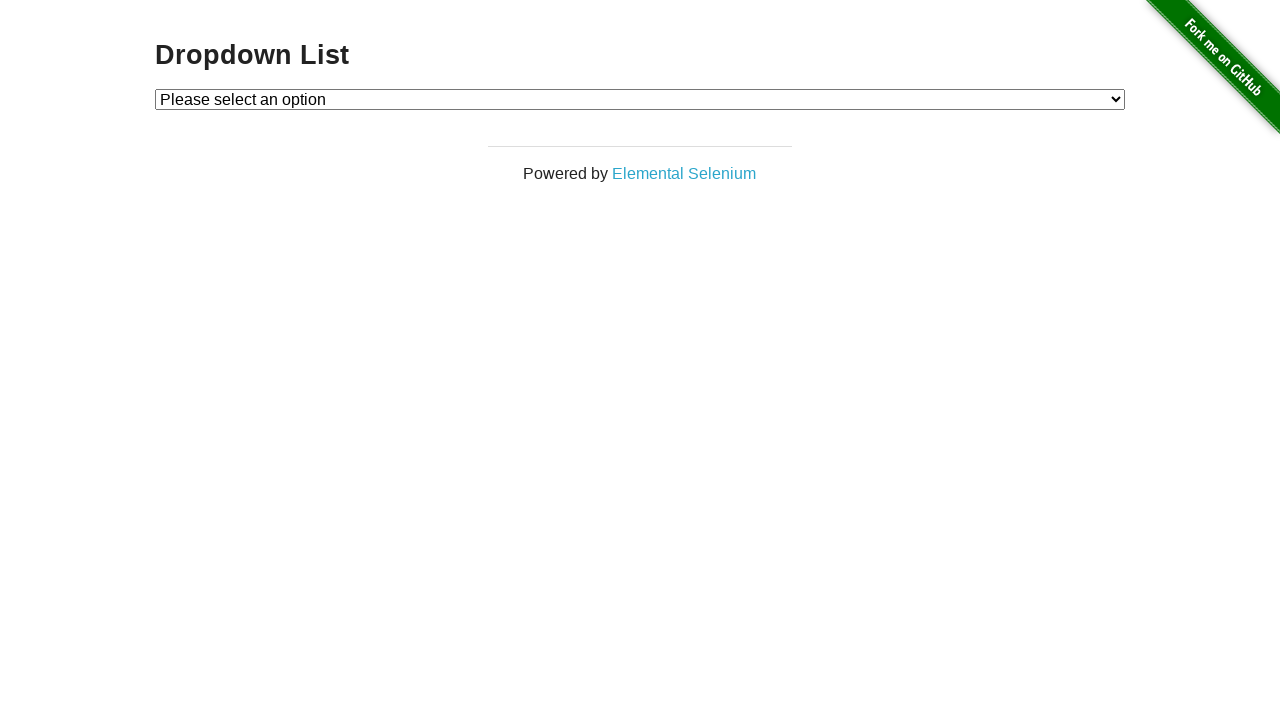

Page title selector loaded
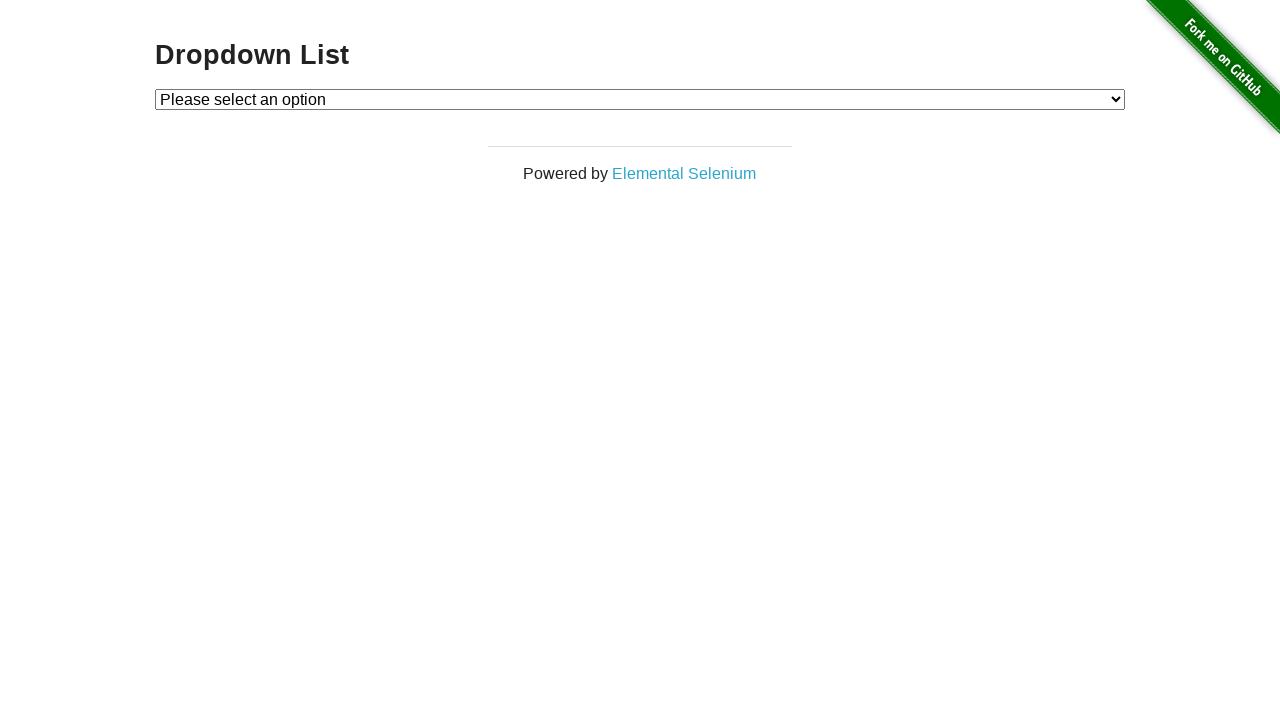

Verified page title is 'Dropdown List'
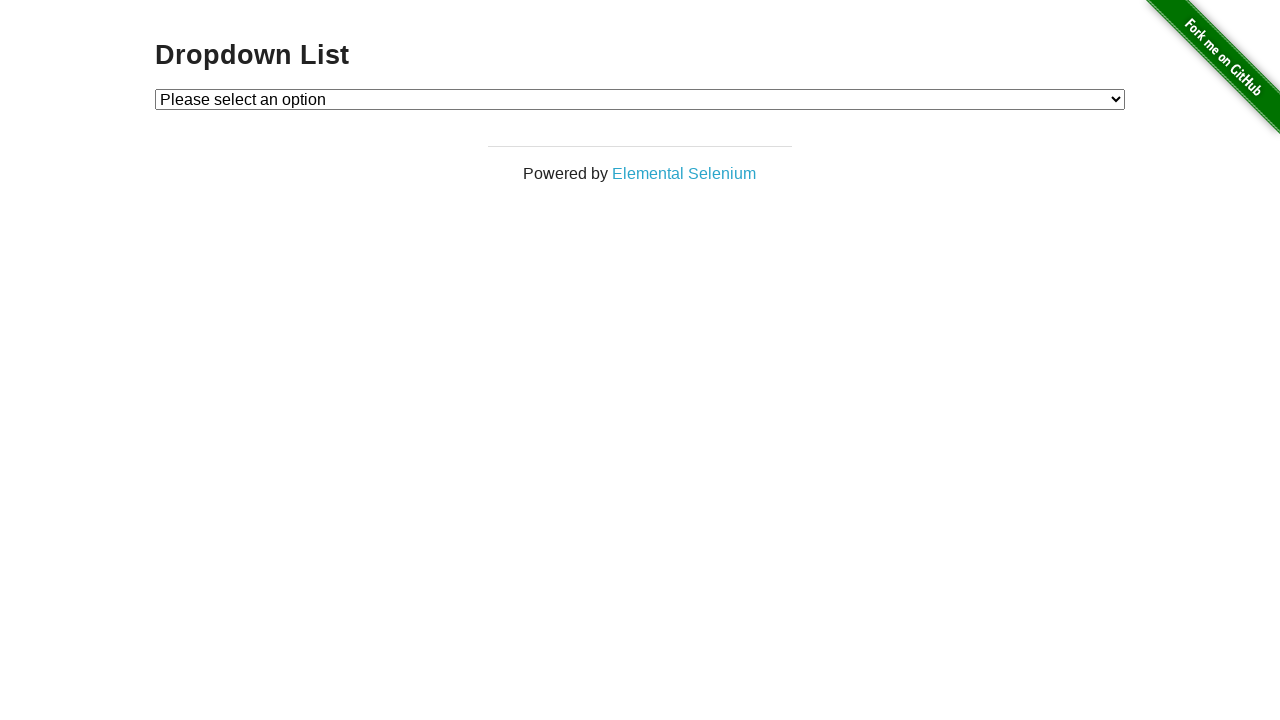

Selected 'Option 2' from dropdown on #dropdown
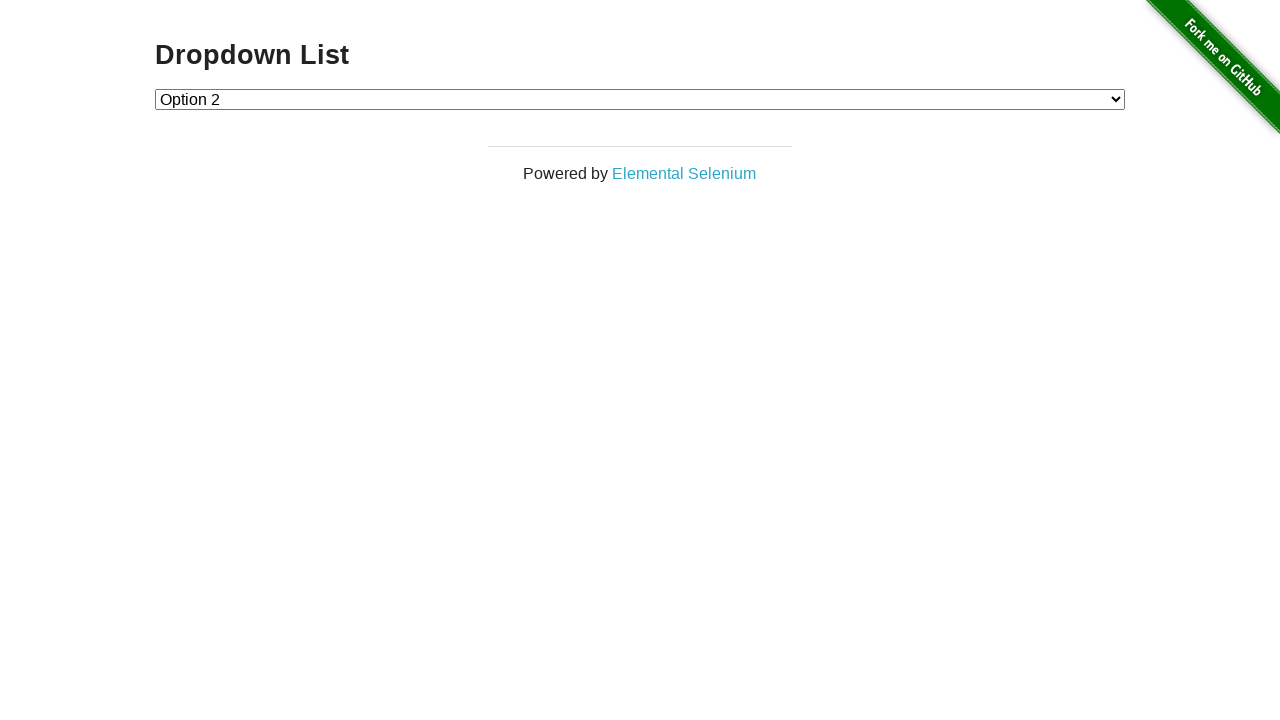

Verified dropdown selection value is '2'
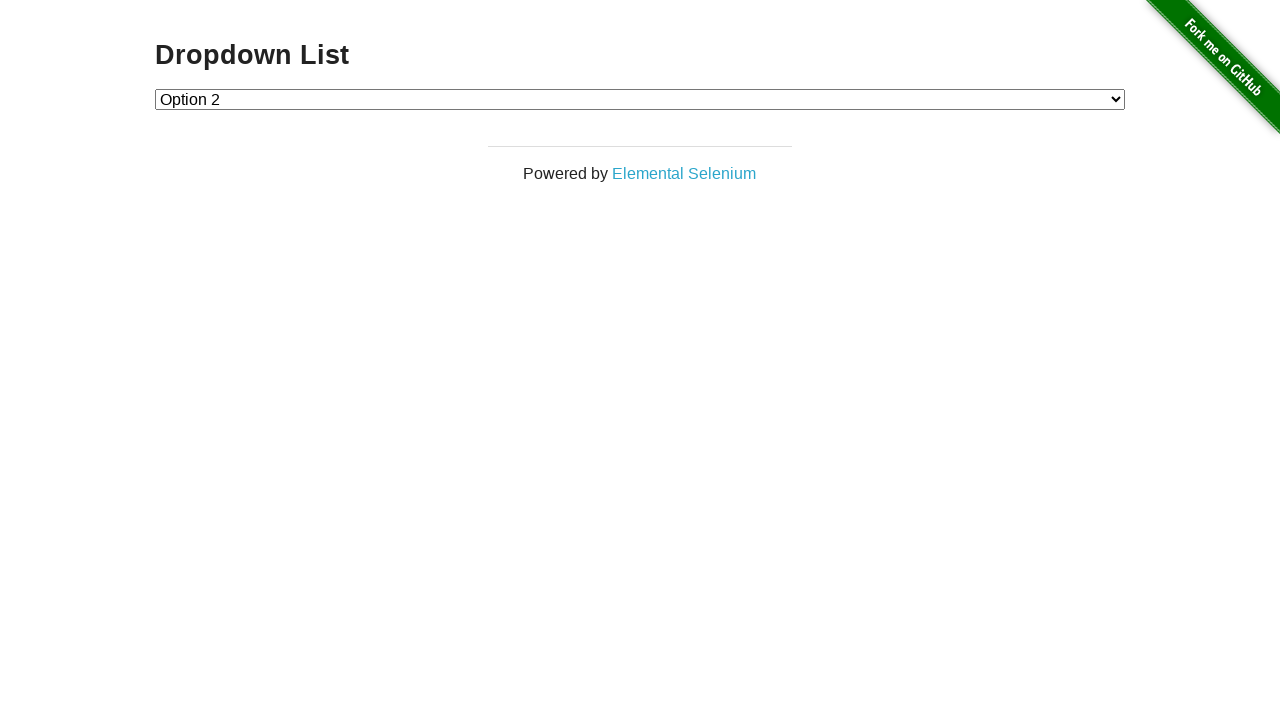

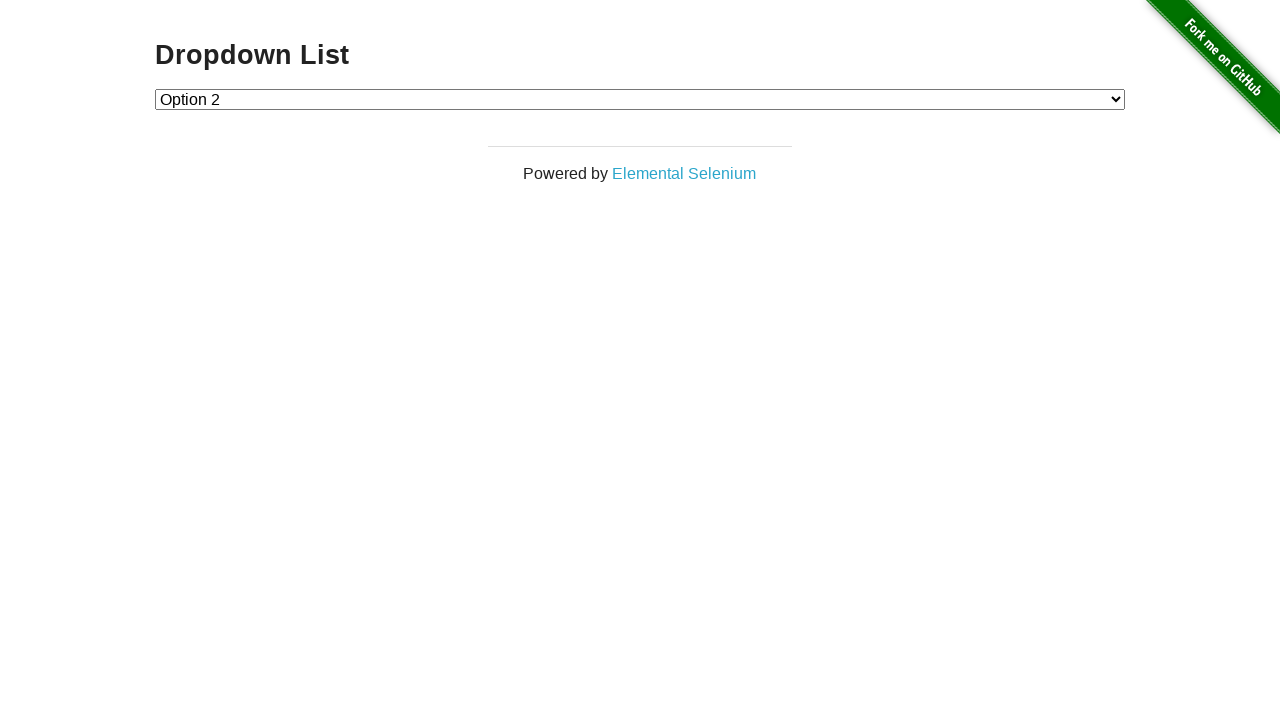